Tests the fifth FAQ accordion item about extending rental by clicking and verifying the panel text.

Starting URL: https://qa-scooter.praktikum-services.ru/

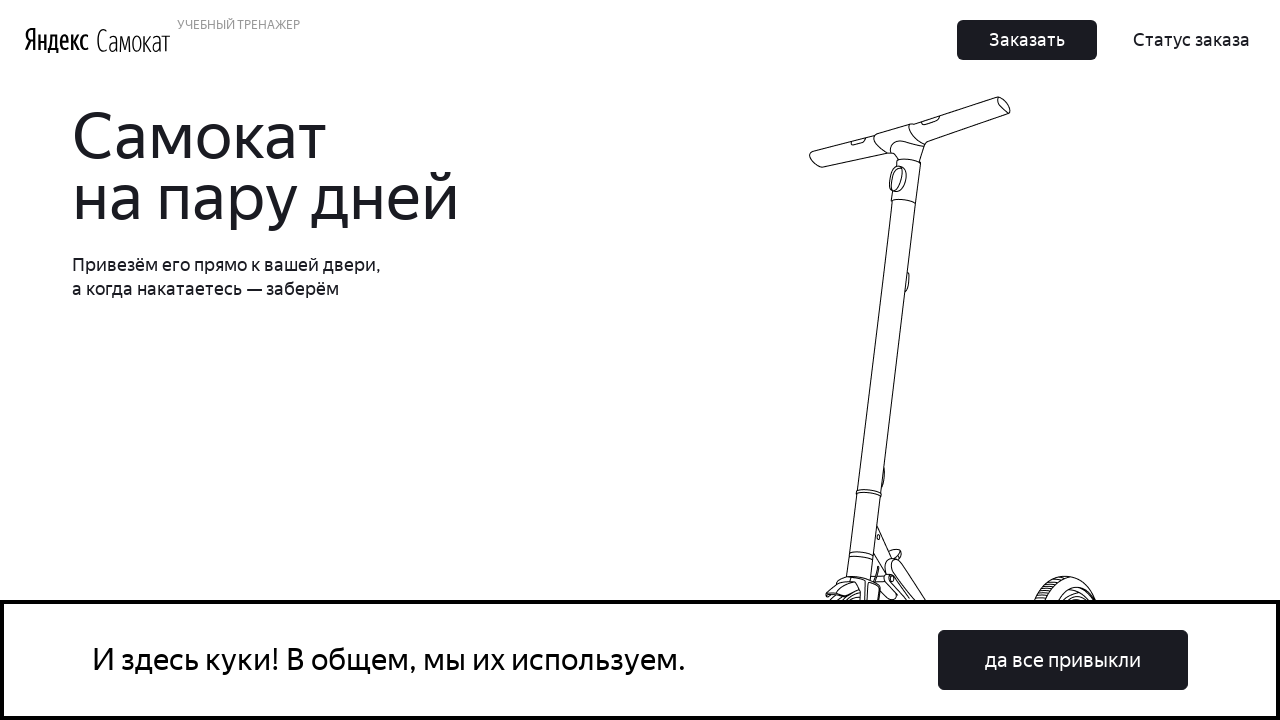

Waited for accordion container to be visible
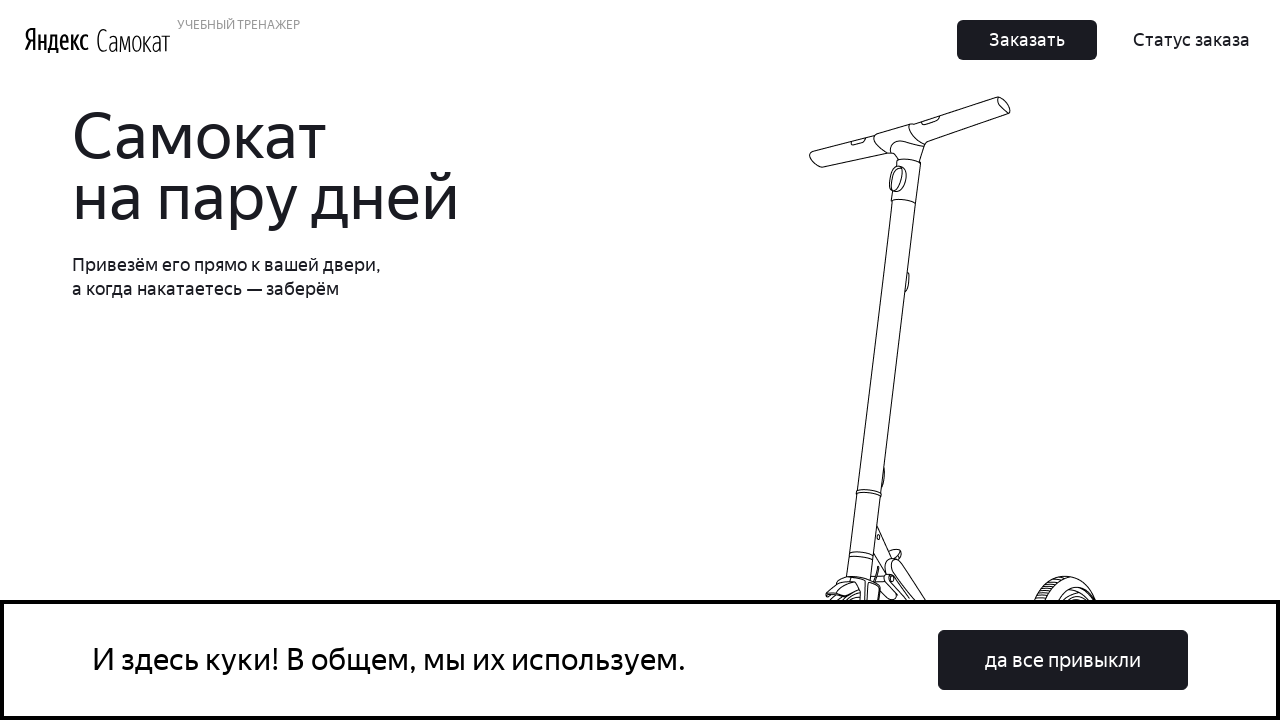

Located the fifth FAQ accordion heading
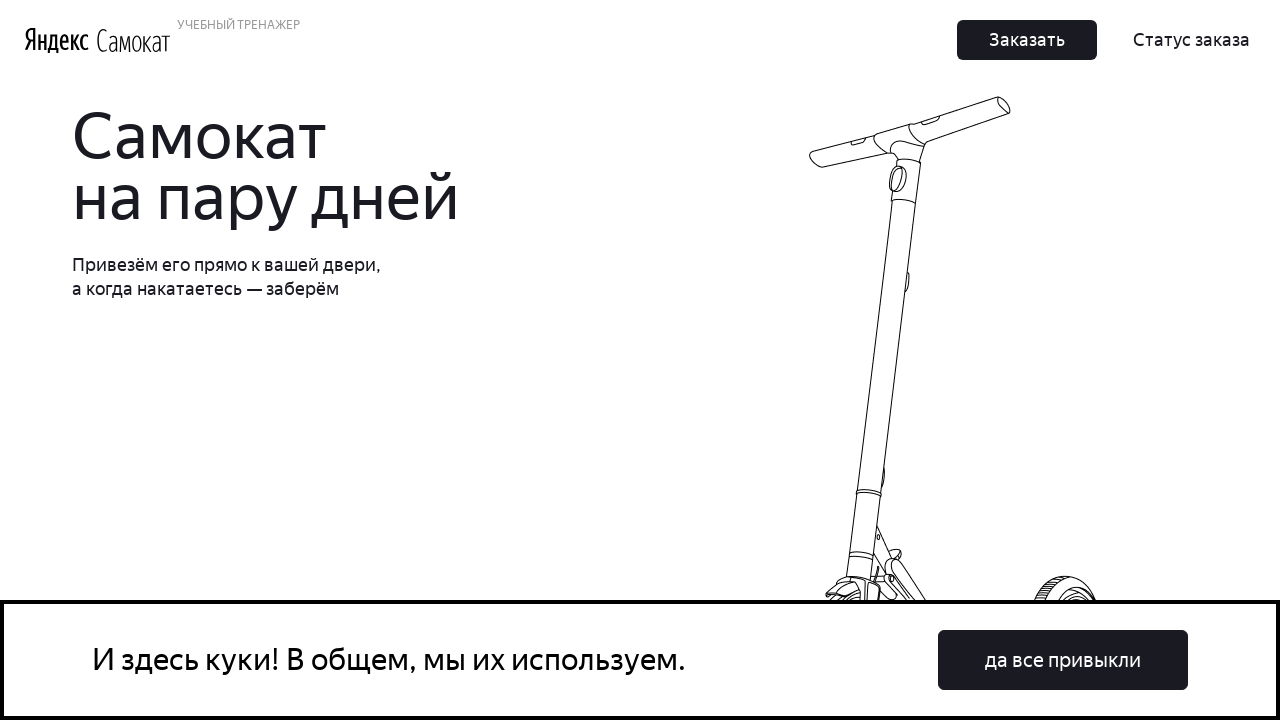

Scrolled the fifth FAQ heading into view
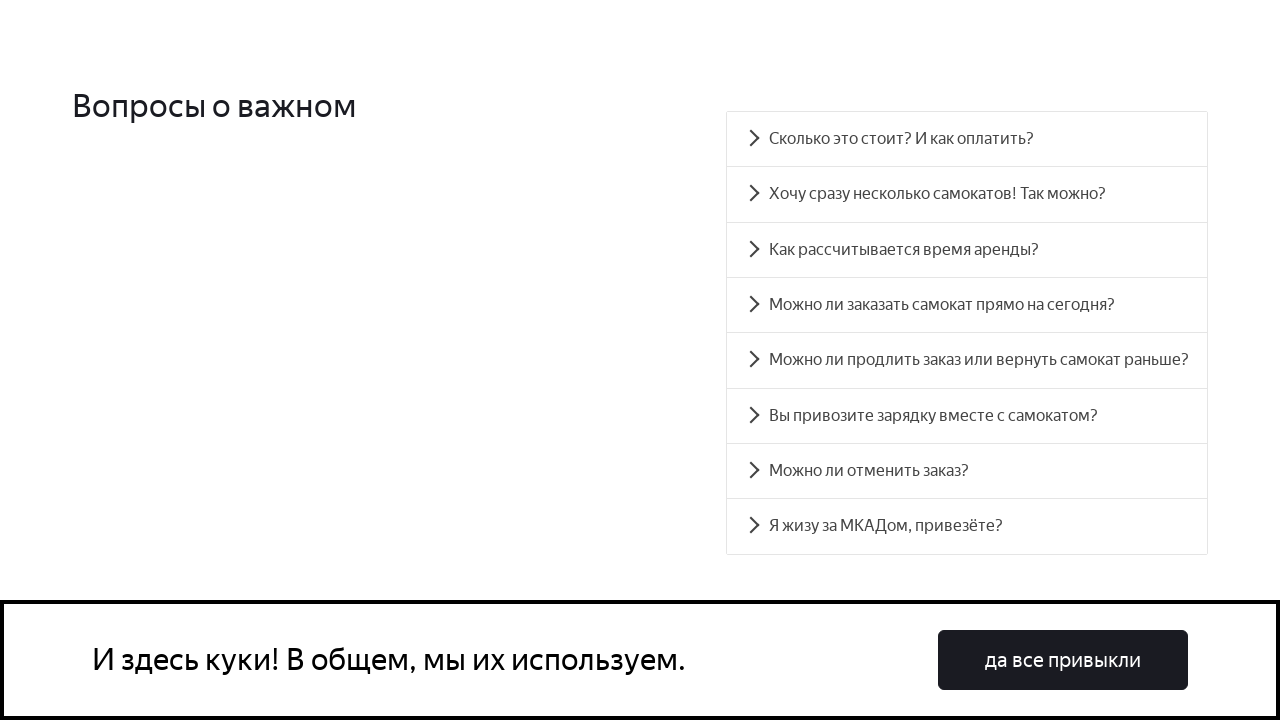

Clicked the fifth FAQ accordion heading at (967, 360) on #accordion__heading-4
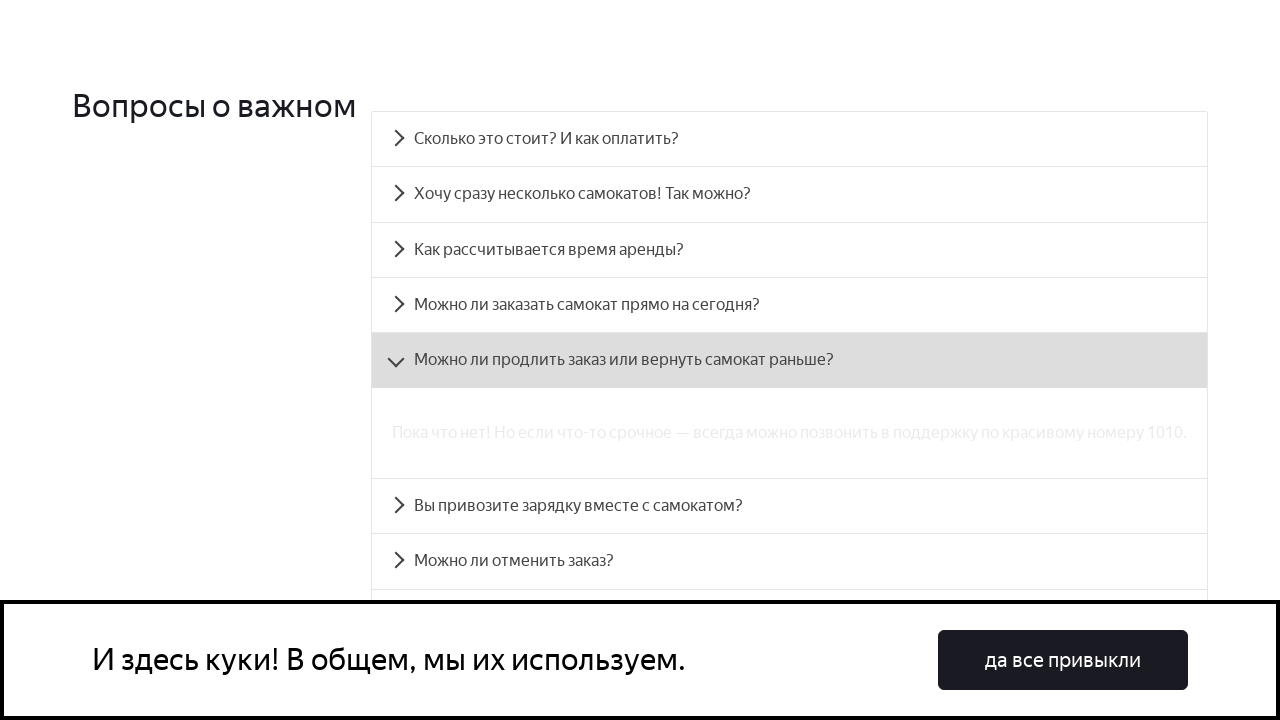

Located the fifth FAQ accordion panel
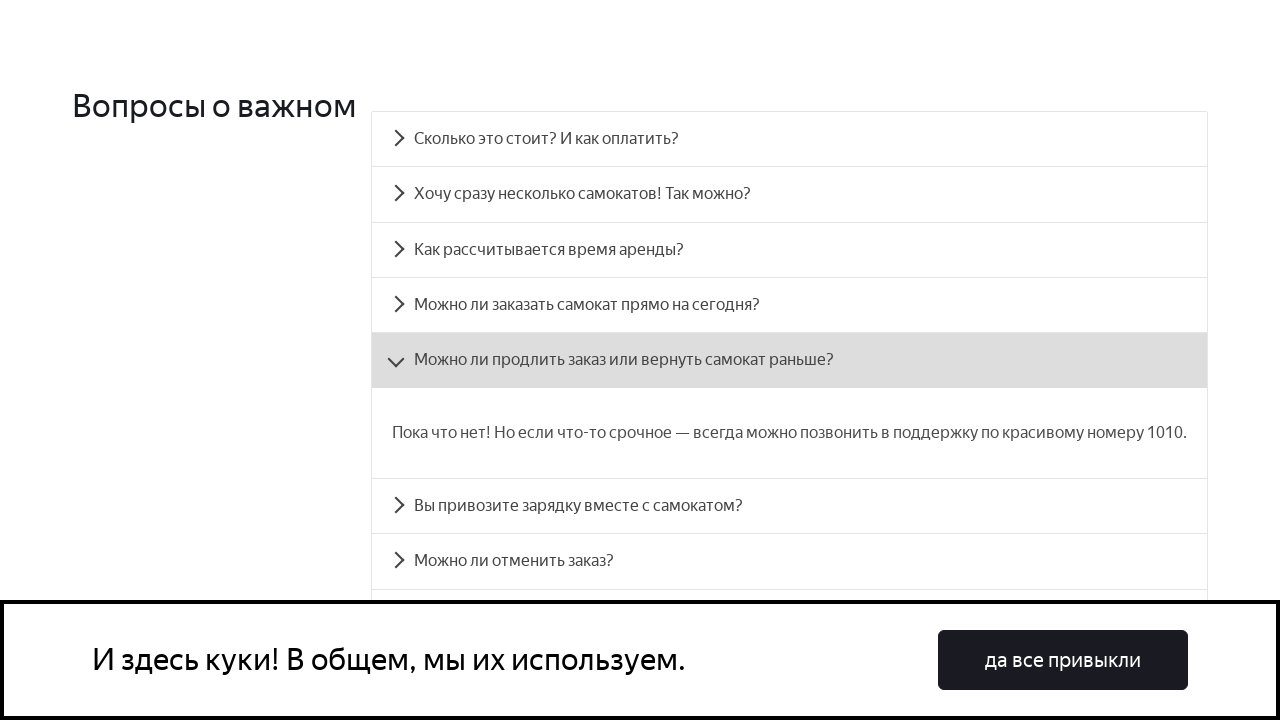

Fifth FAQ accordion panel is now visible and expanded
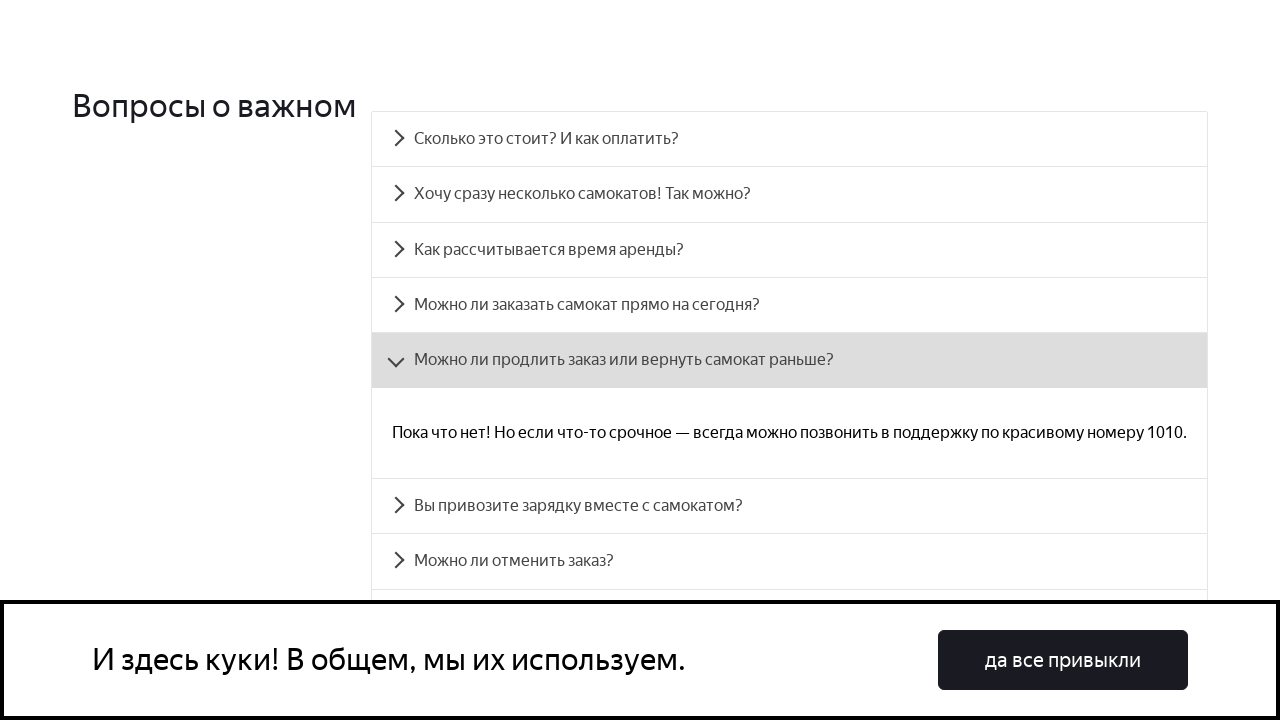

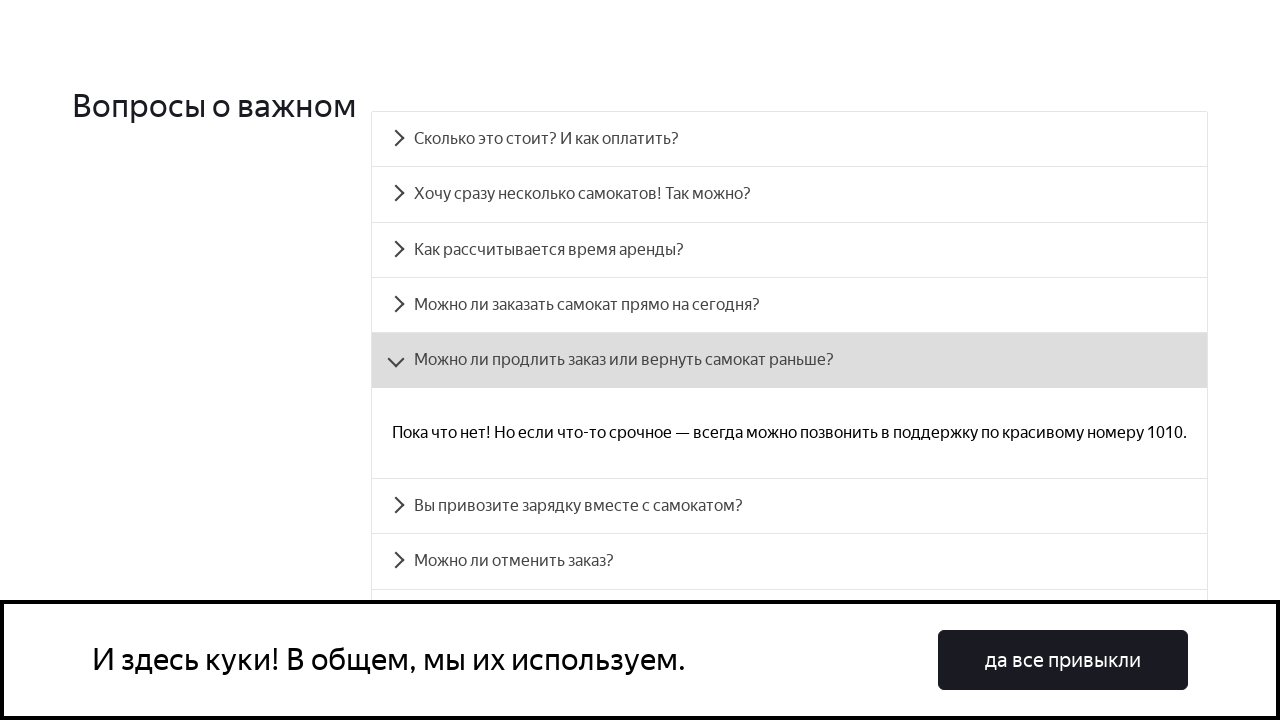